Tests checkbox functionality by verifying initial states of two checkboxes (first unchecked, second checked), then clicks the first checkbox and verifies it becomes checked.

Starting URL: https://the-internet.herokuapp.com/checkboxes

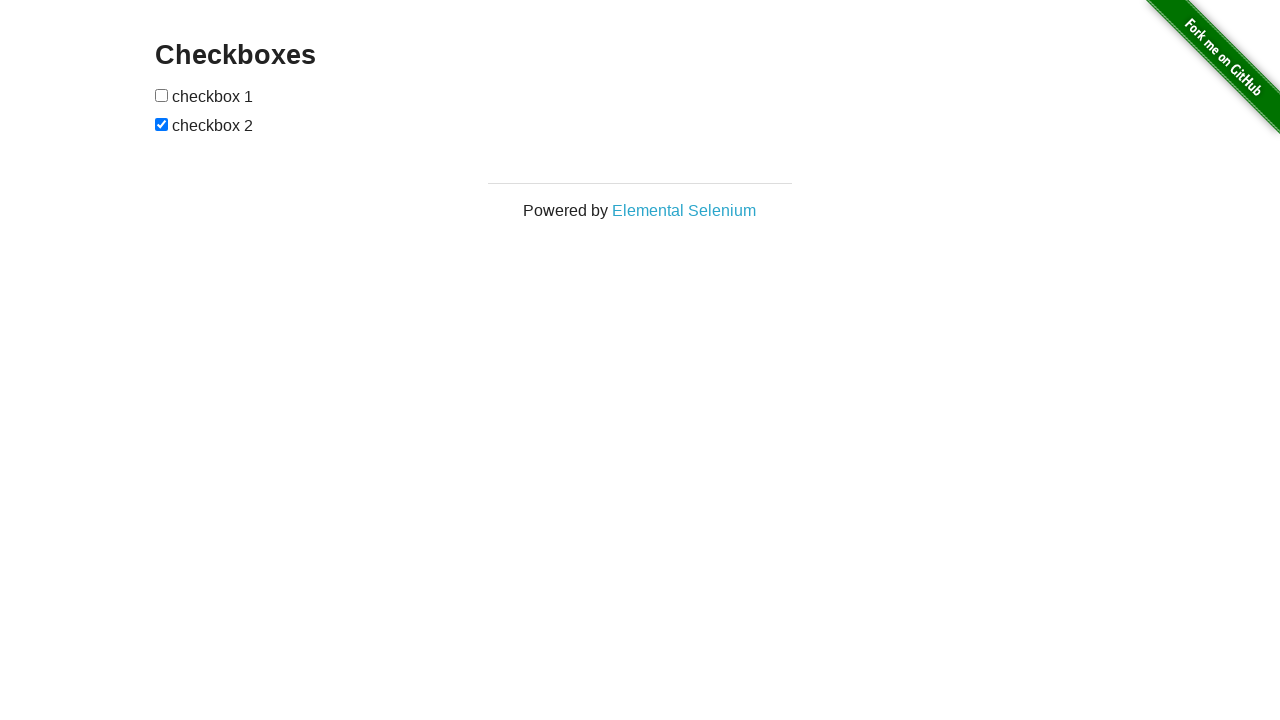

Waited for checkboxes to load on the page
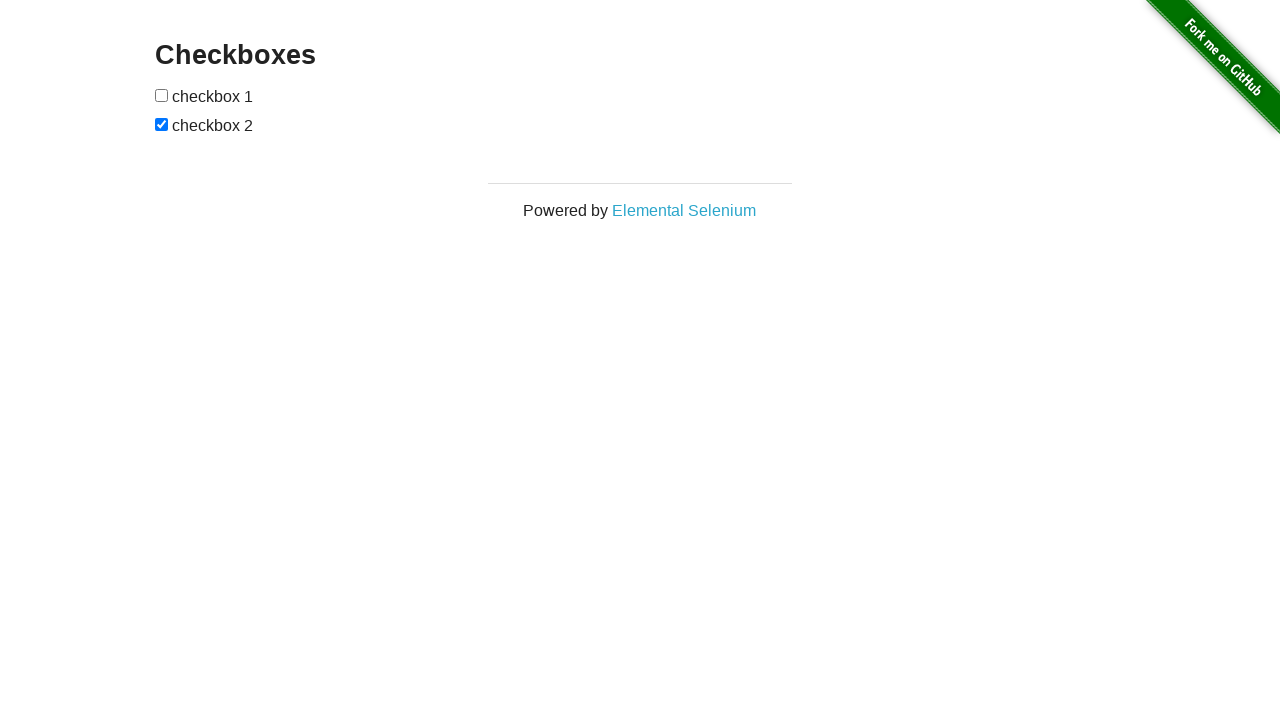

Located all checkbox elements
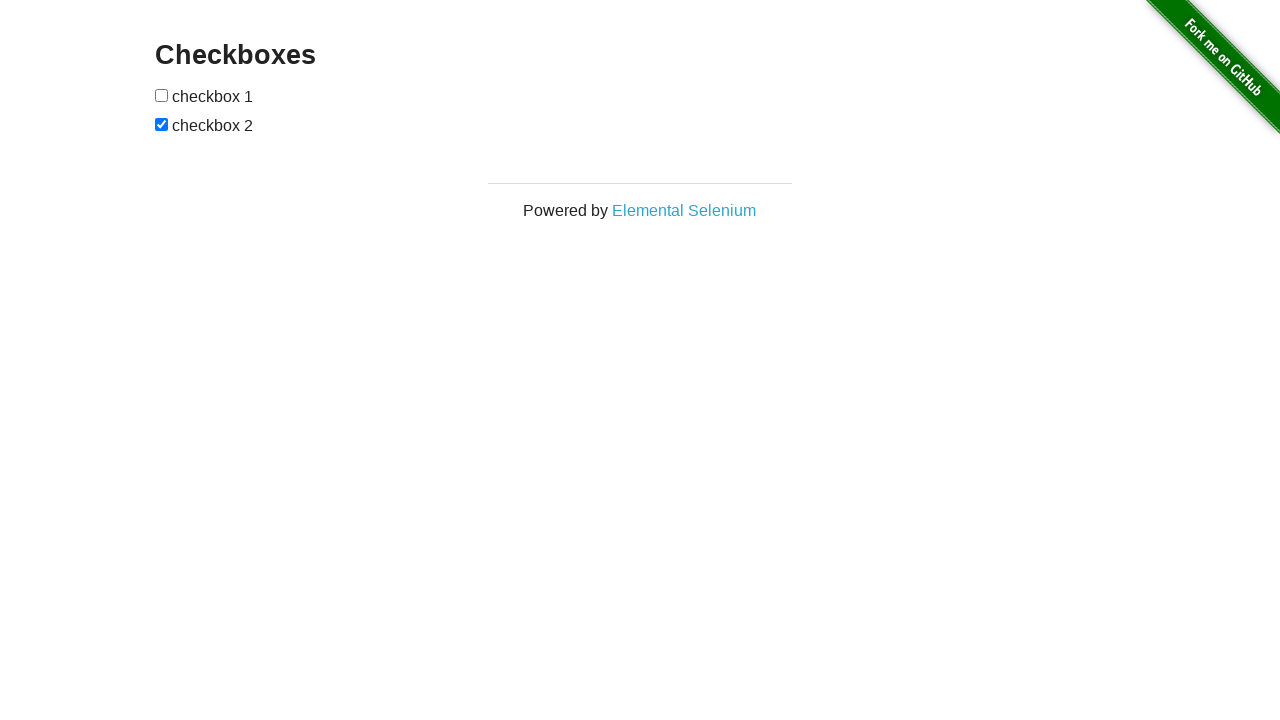

Selected first and second checkbox elements
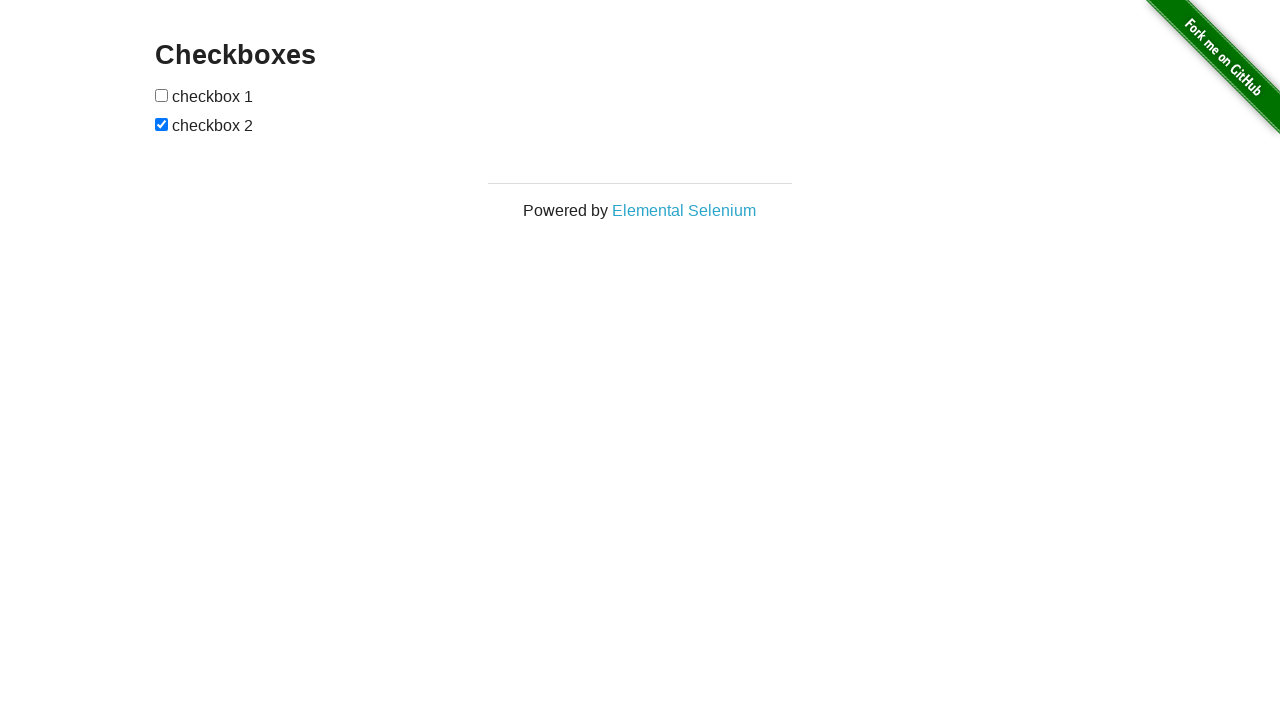

Verified first checkbox is unchecked initially
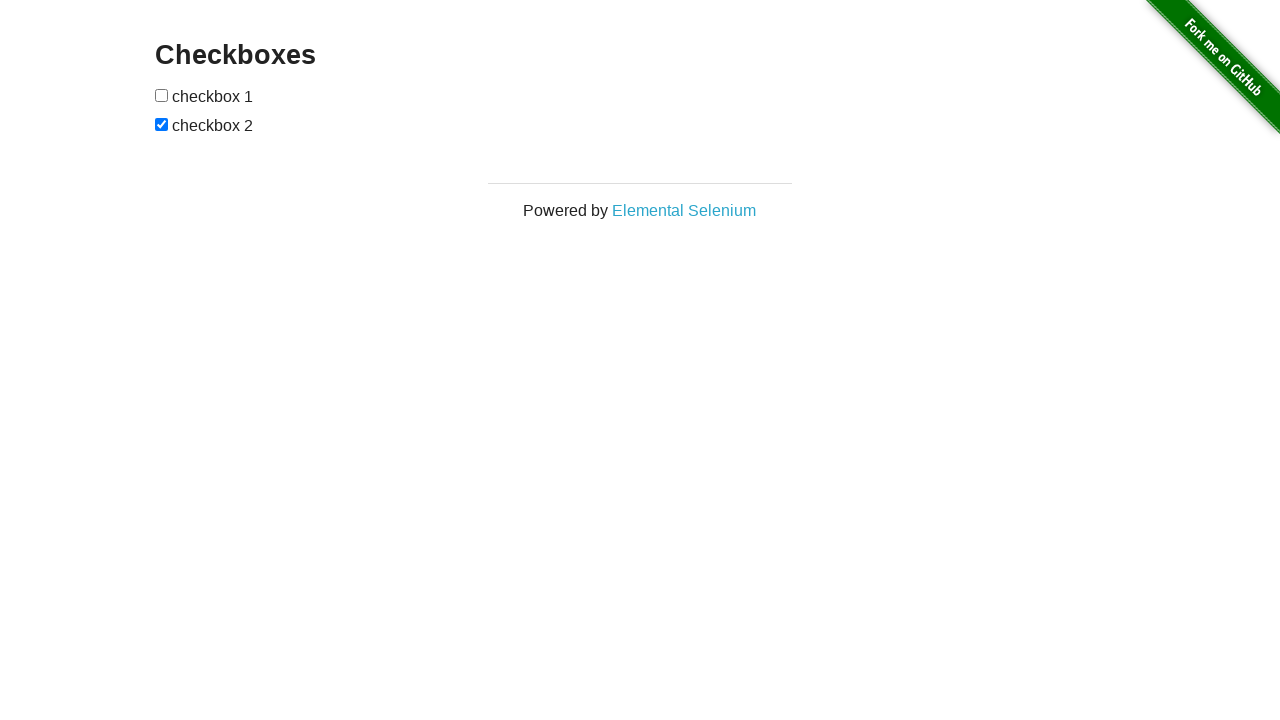

Verified second checkbox is checked initially
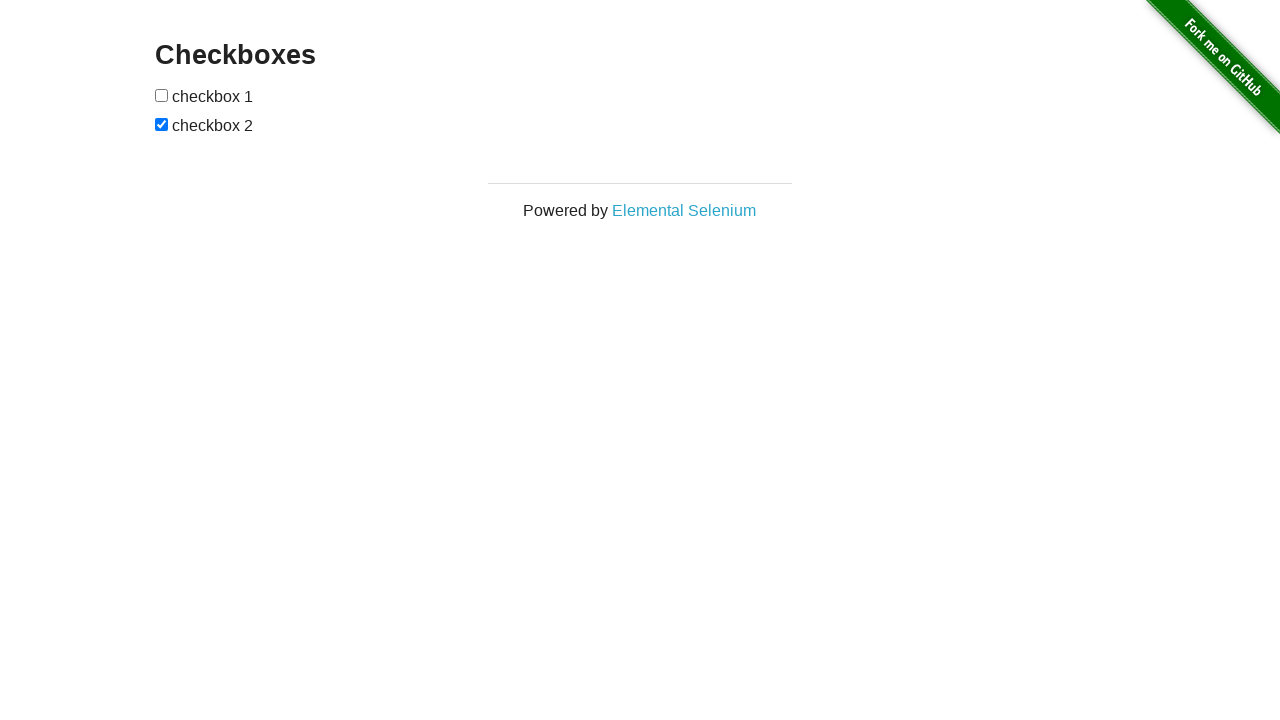

Clicked the first checkbox to check it at (162, 95) on input[type='checkbox'] >> nth=0
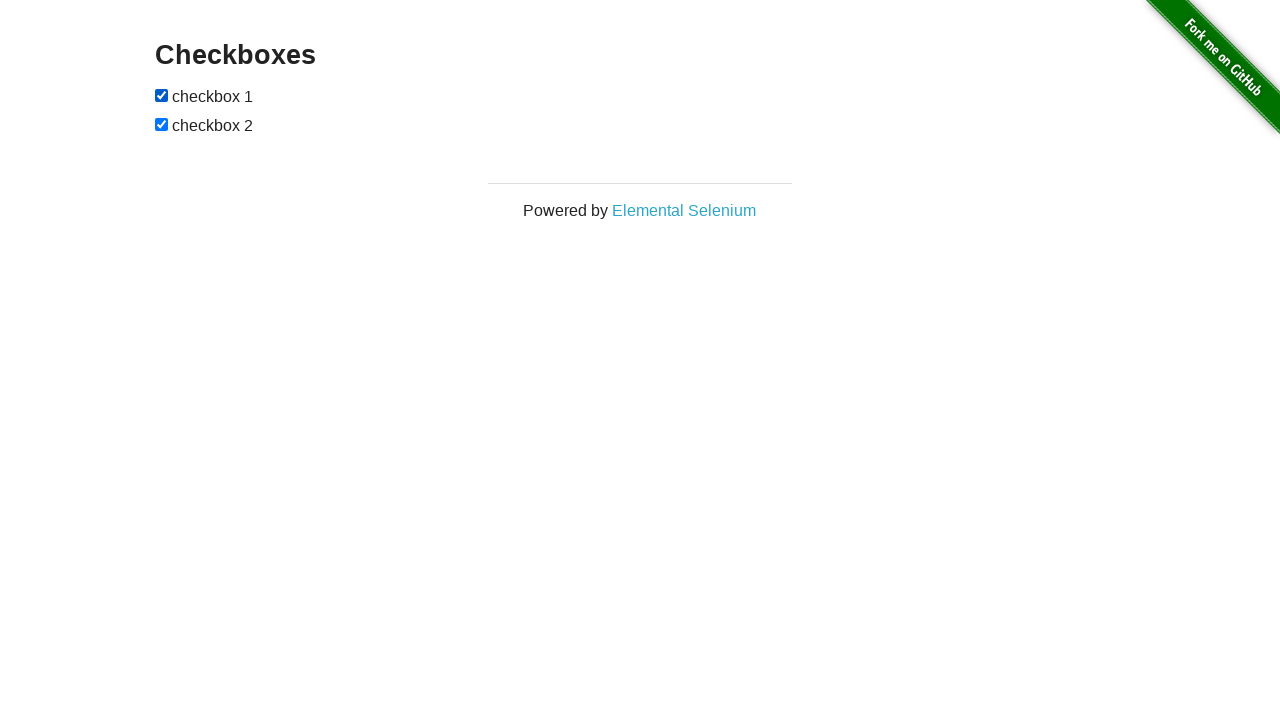

Verified first checkbox is now checked after clicking
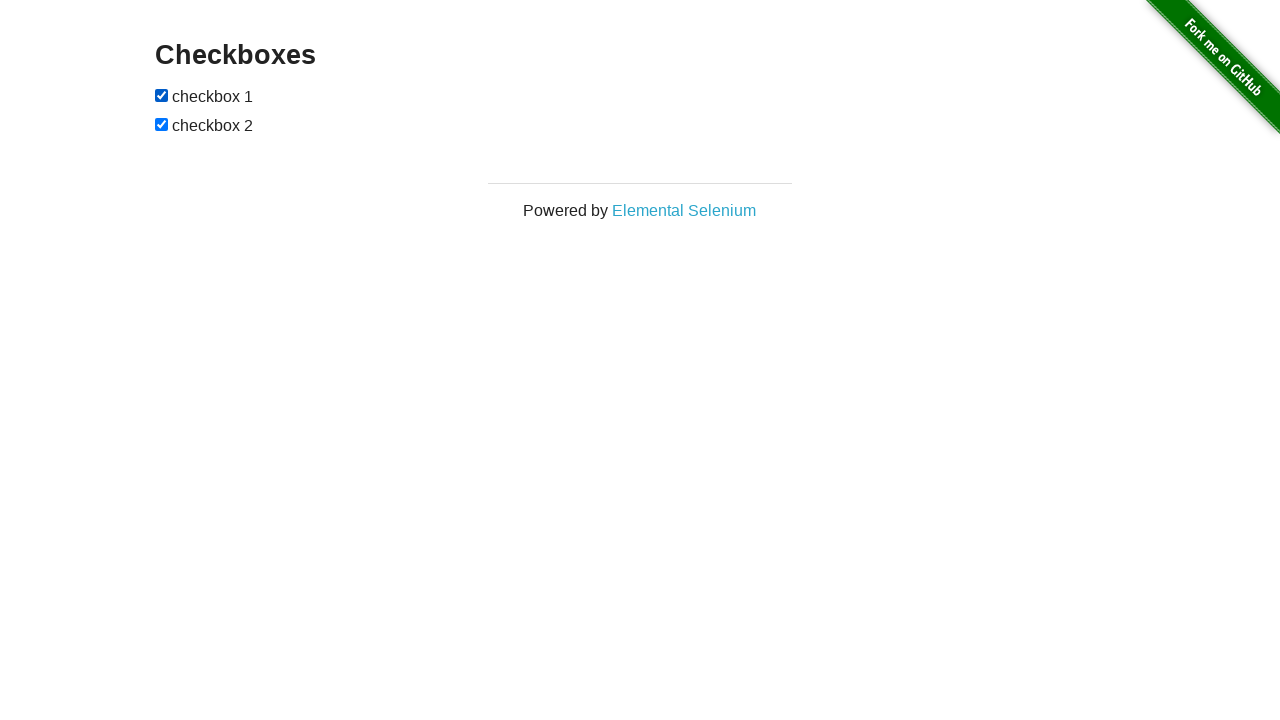

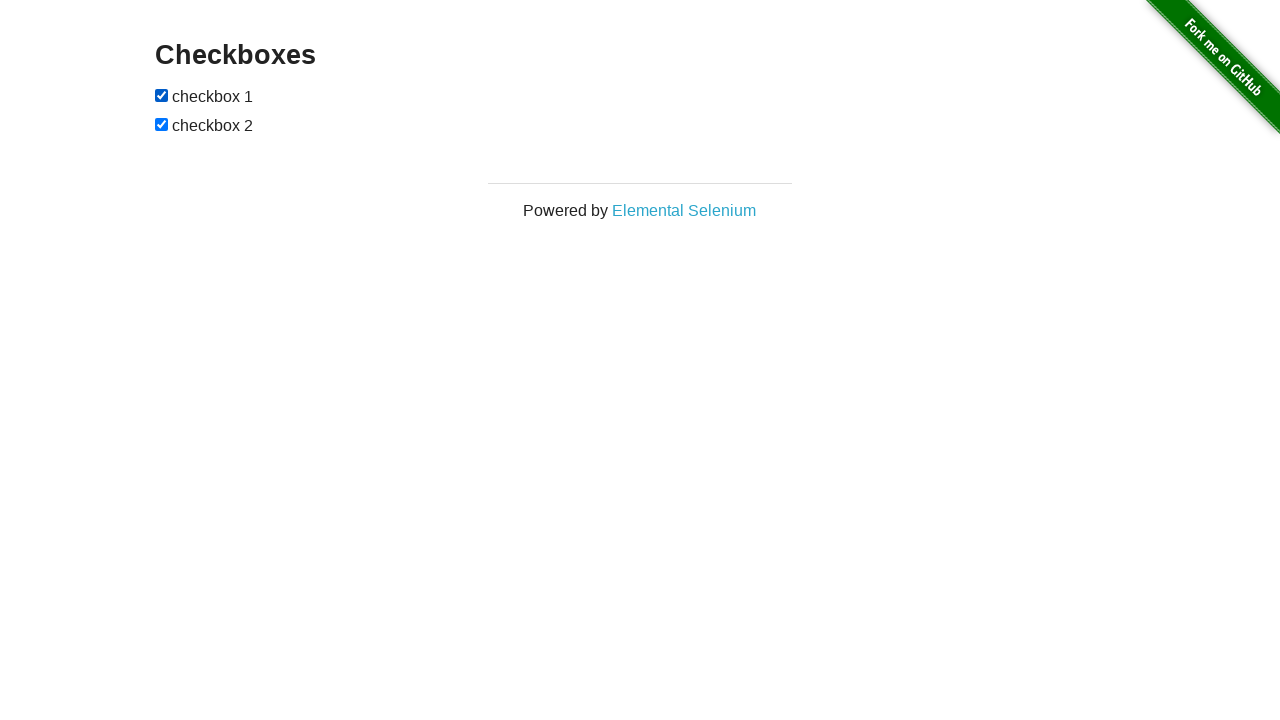